Tests GitHub's advanced search form by filling in search terms, owner, date filter, and language selector, then submitting the form and waiting for results to load.

Starting URL: https://github.com/search/advanced

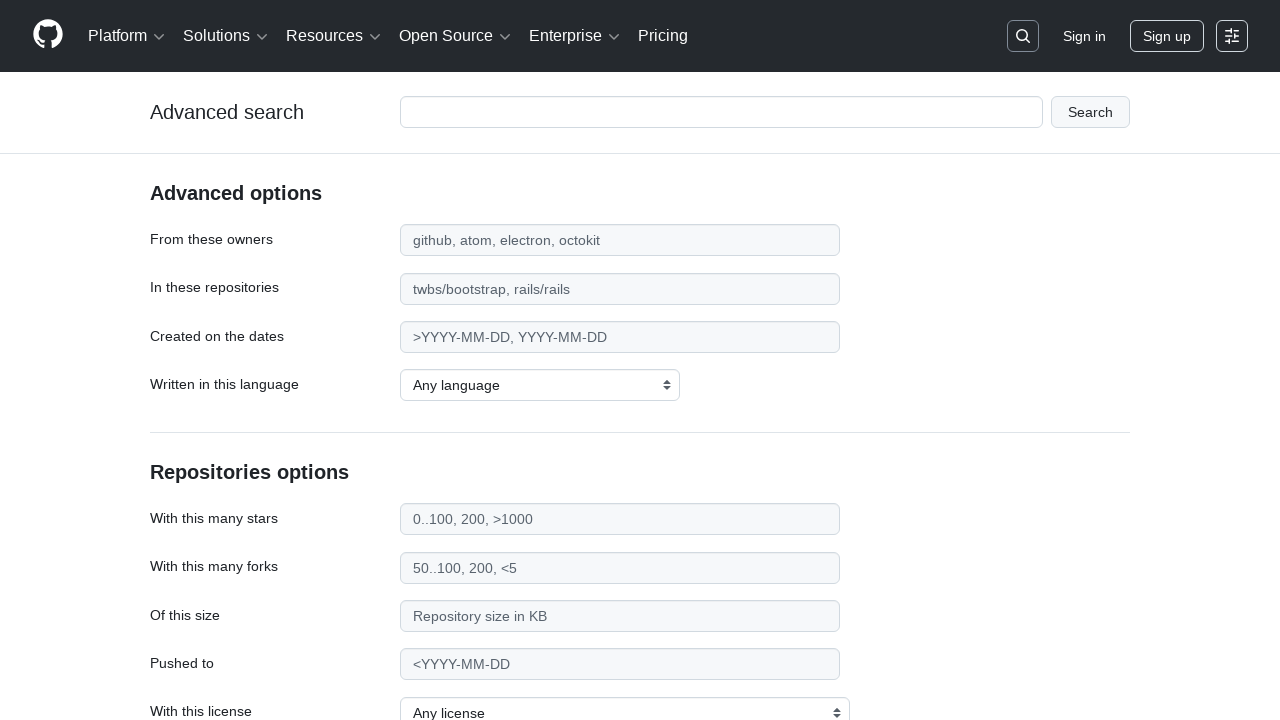

Filled search term 'web-scraping' in advanced code search input on #adv_code_search input.js-advanced-search-input
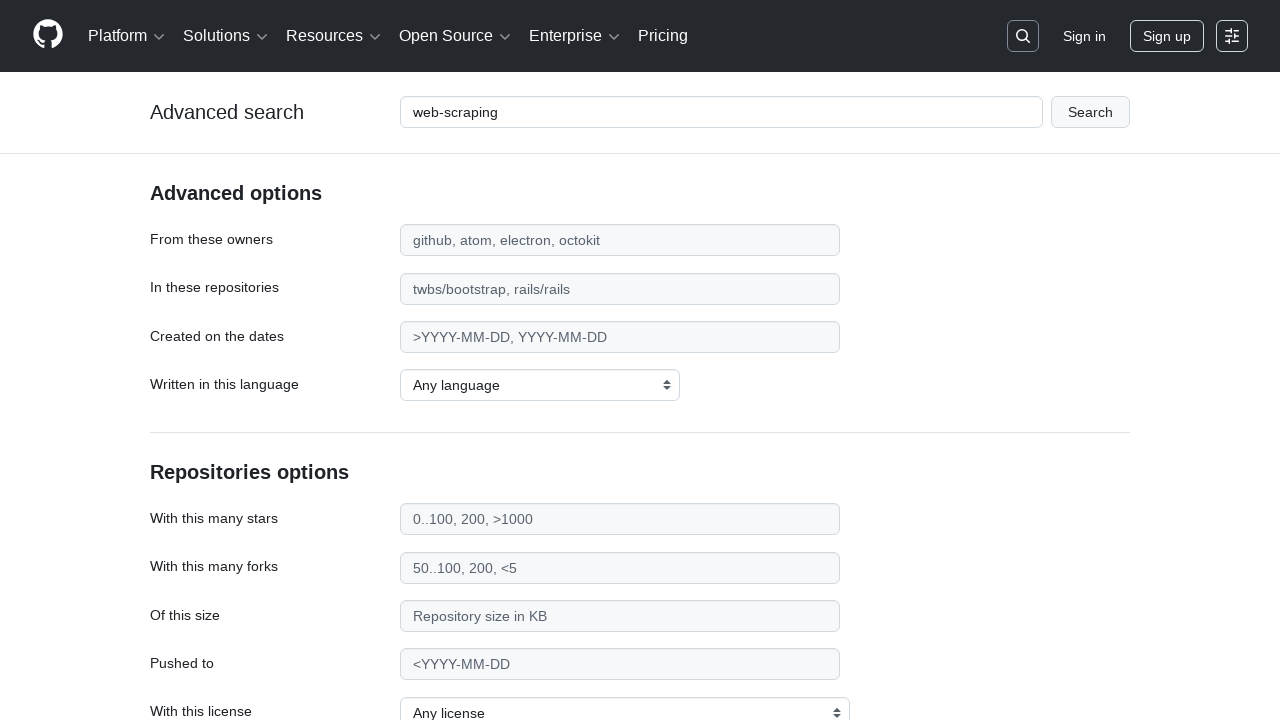

Filled repository owner field with 'microsoft' on #search_from
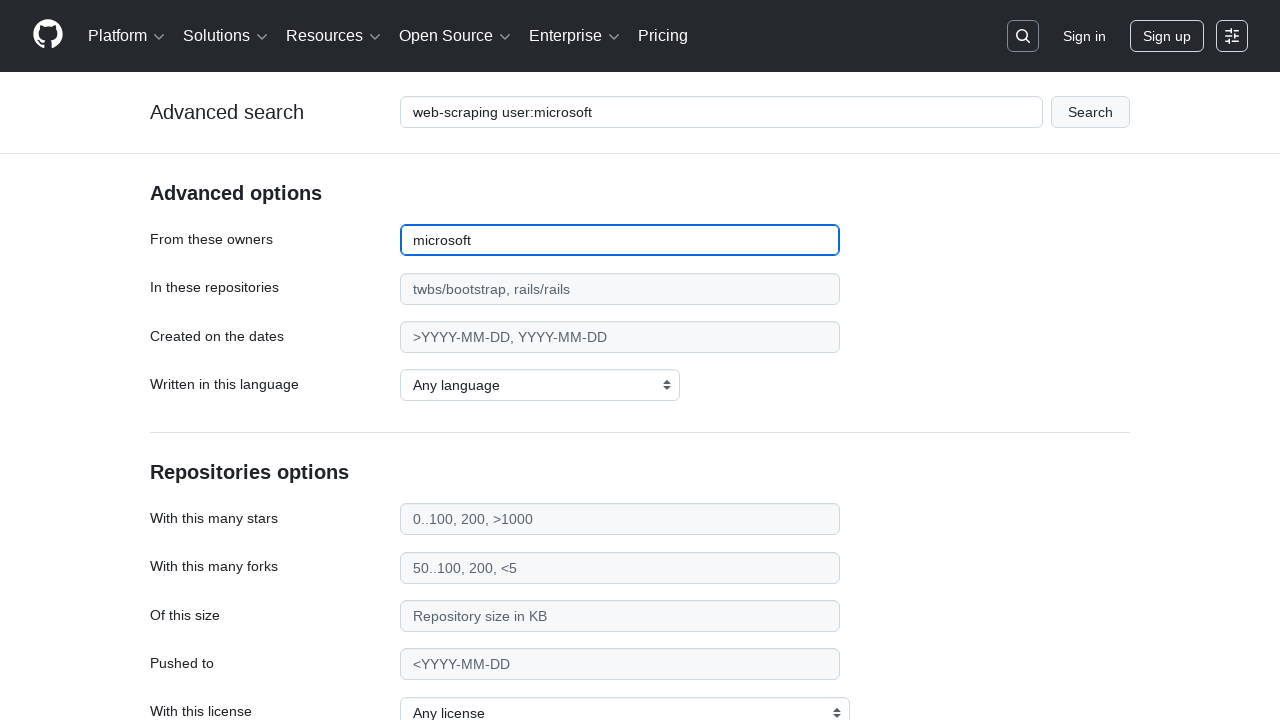

Filled date filter field with '>2020' on #search_date
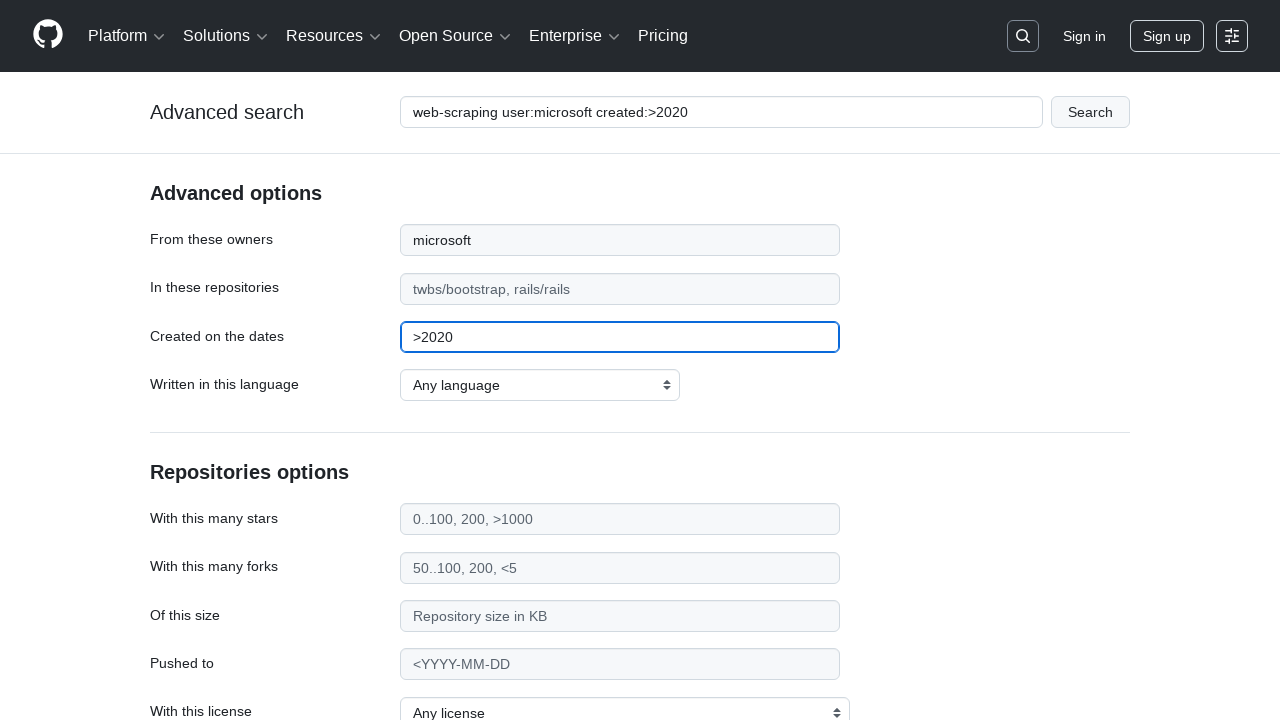

Selected 'Python' from language dropdown on select#search_language
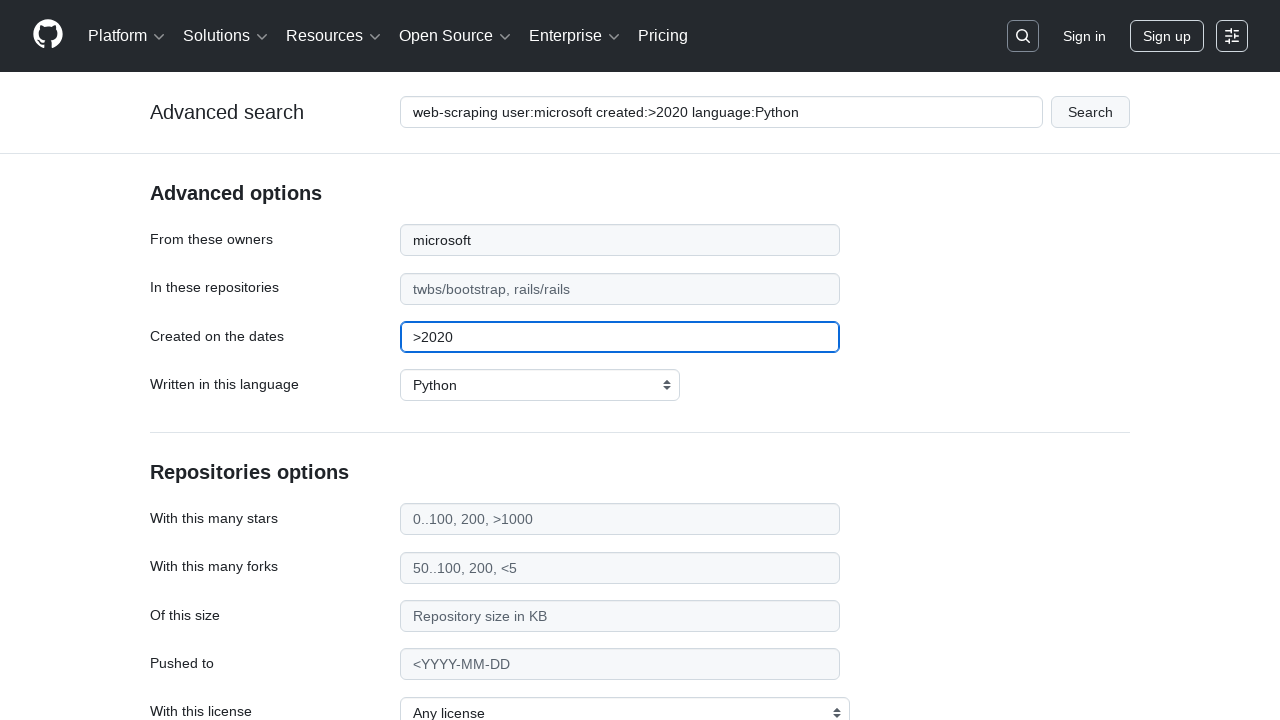

Clicked submit button to perform advanced search at (1090, 112) on #adv_code_search button[type="submit"]
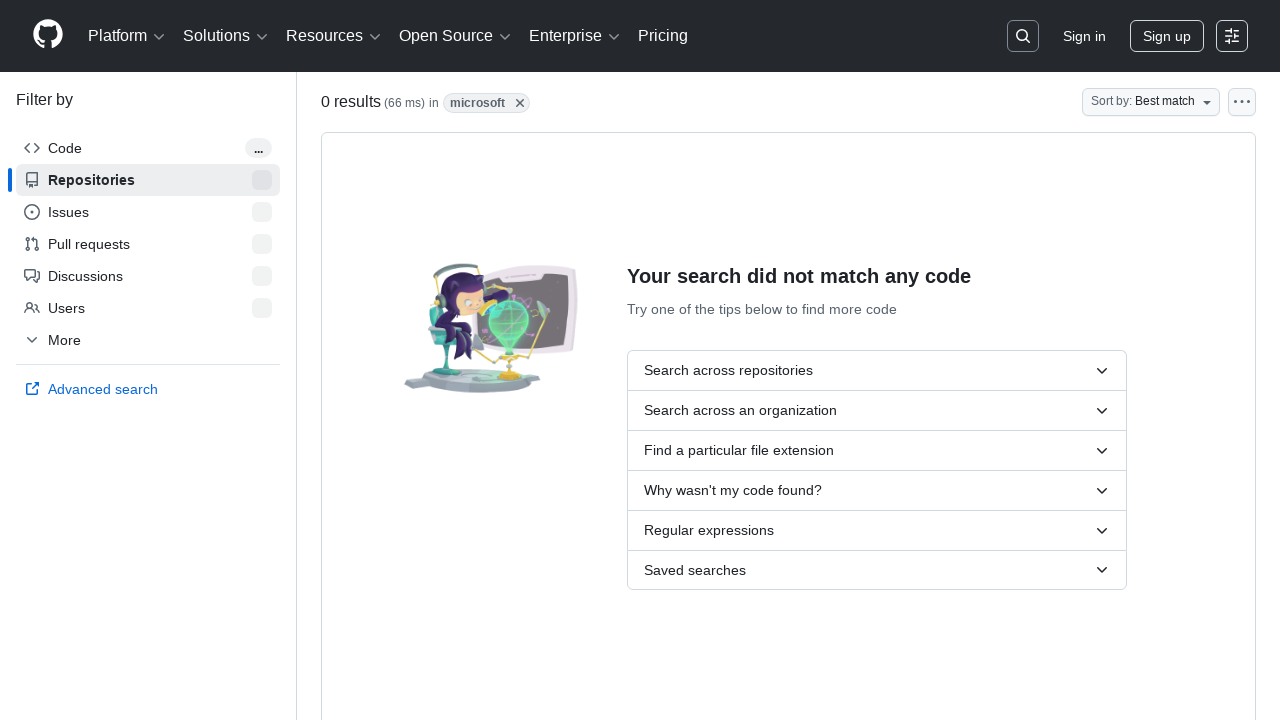

Waited for search results page to load completely
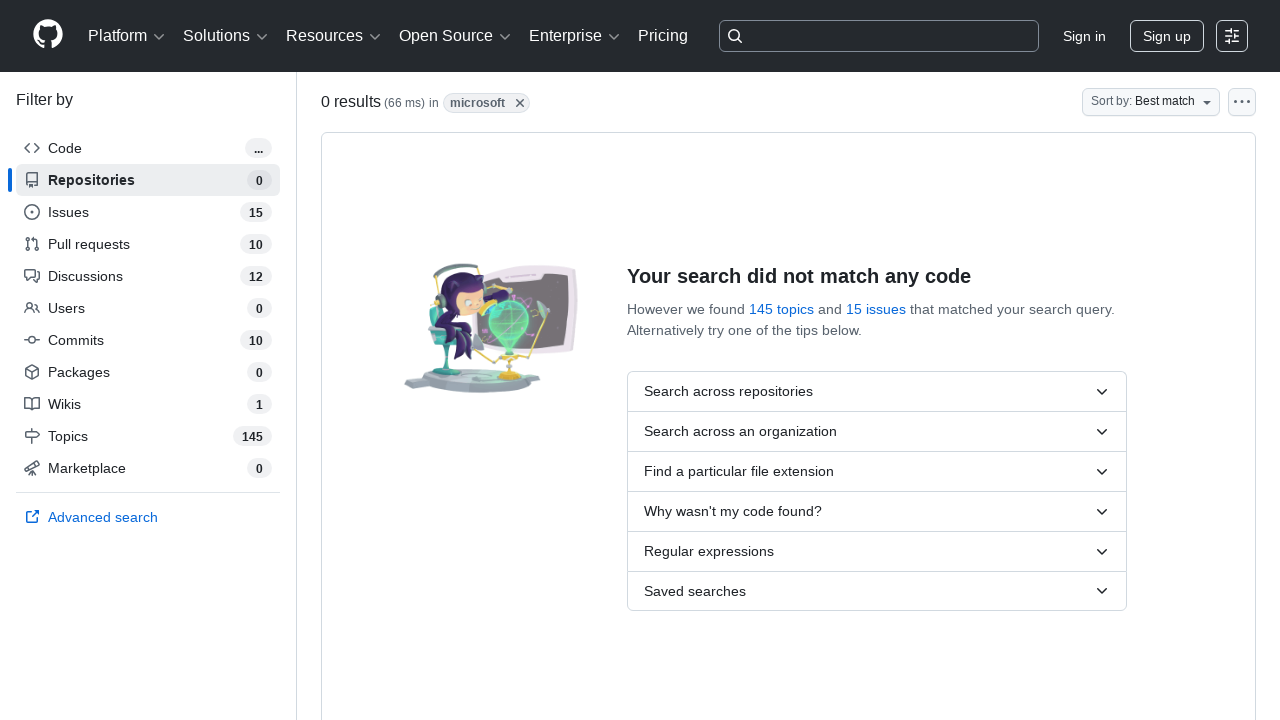

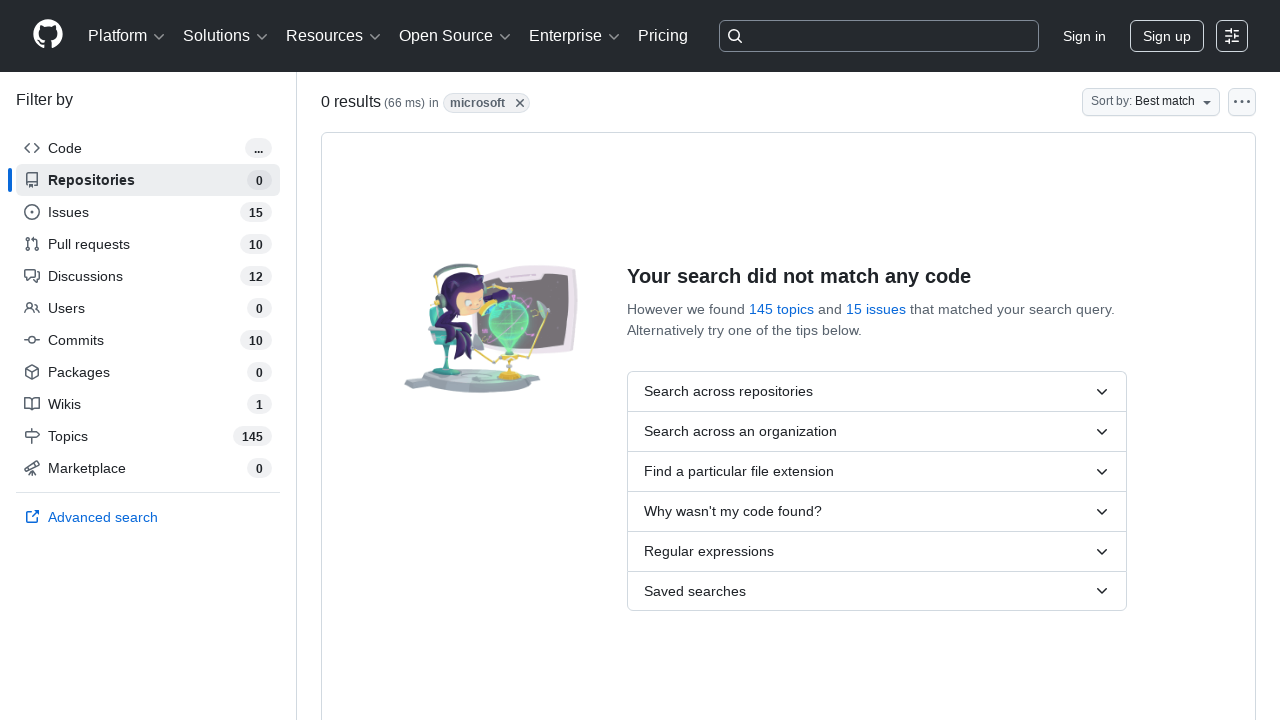